Tests date input on RedBus website by setting a date value using JavaScript execution

Starting URL: https://www.redbus.com/

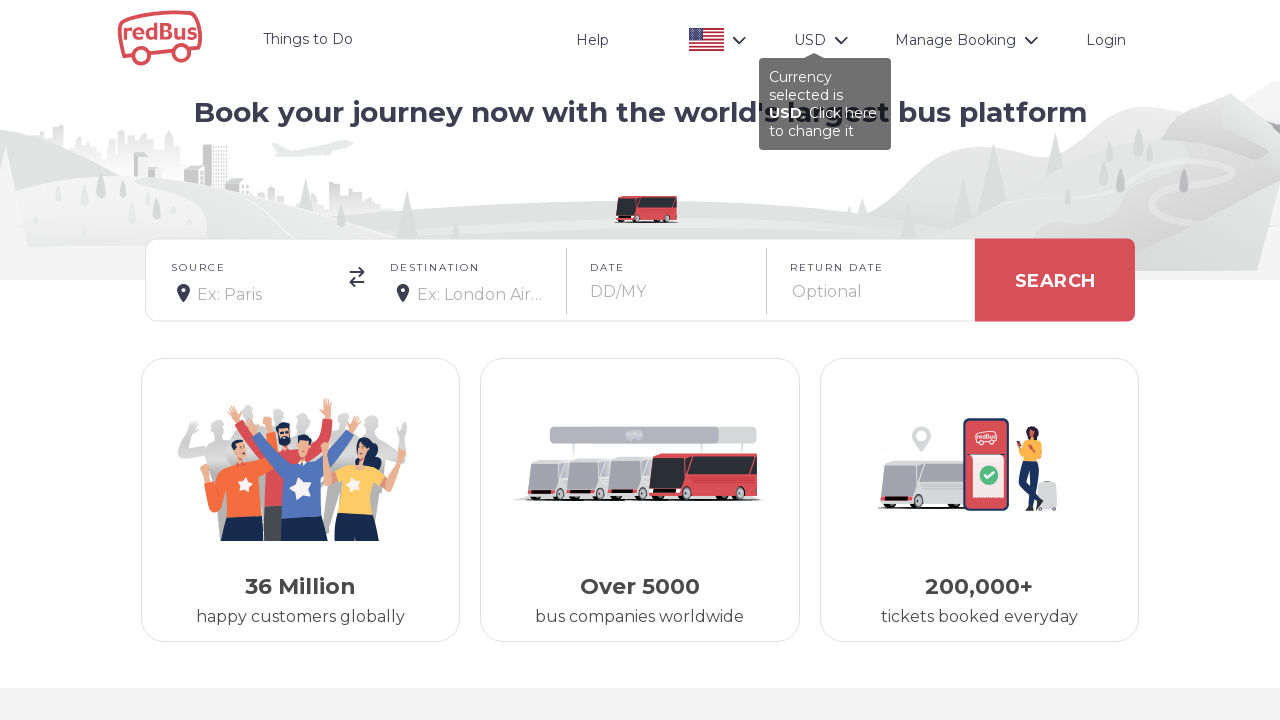

Navigated to RedBus website
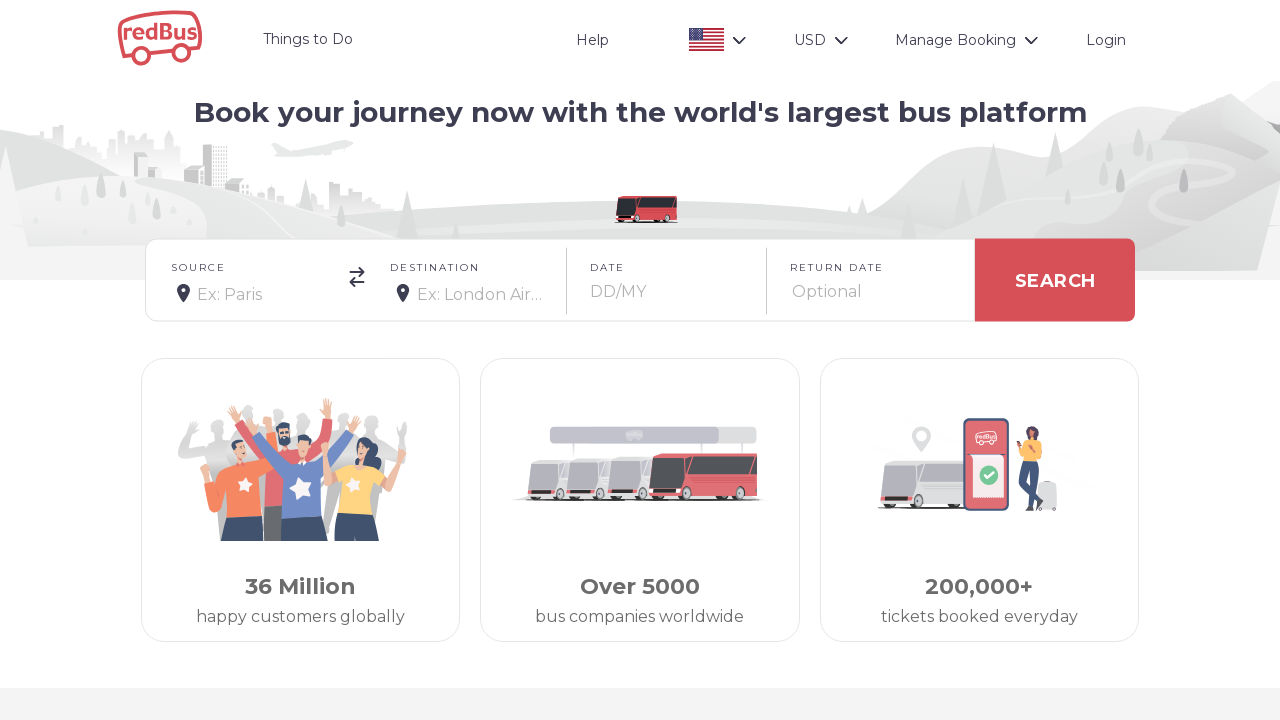

Set date value to 28/9/2023 using JavaScript execution on onward_cal element
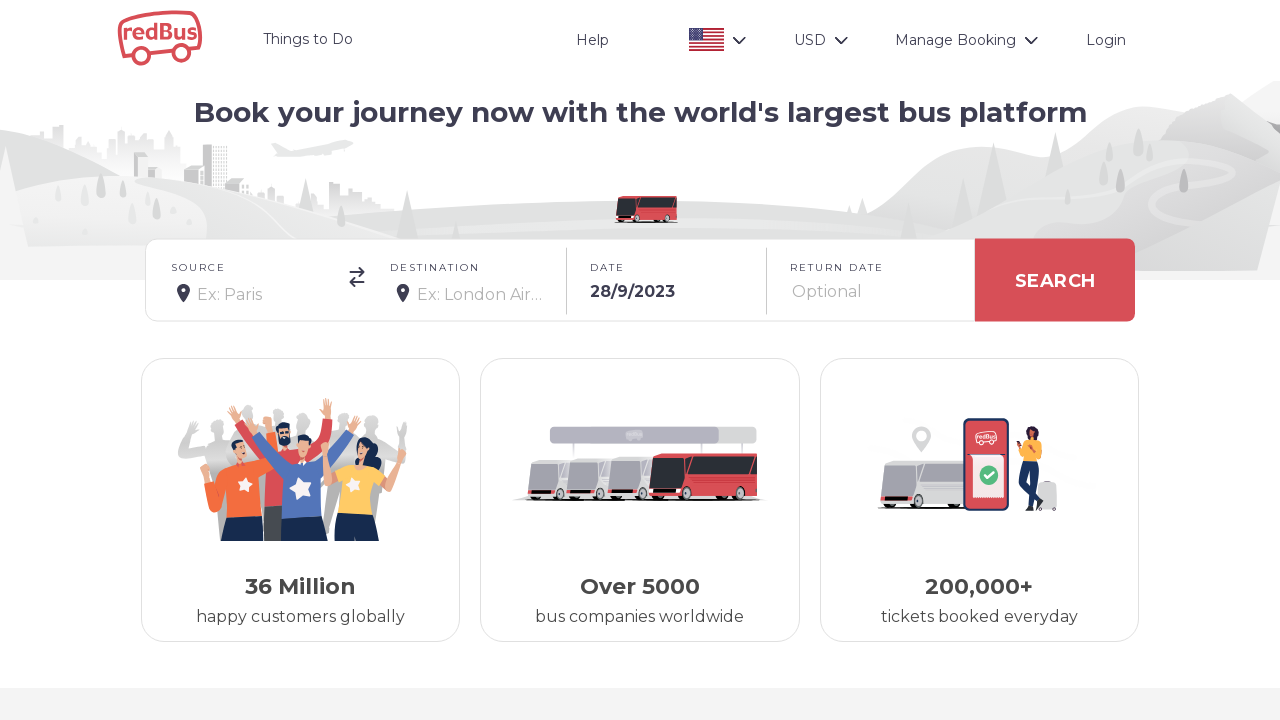

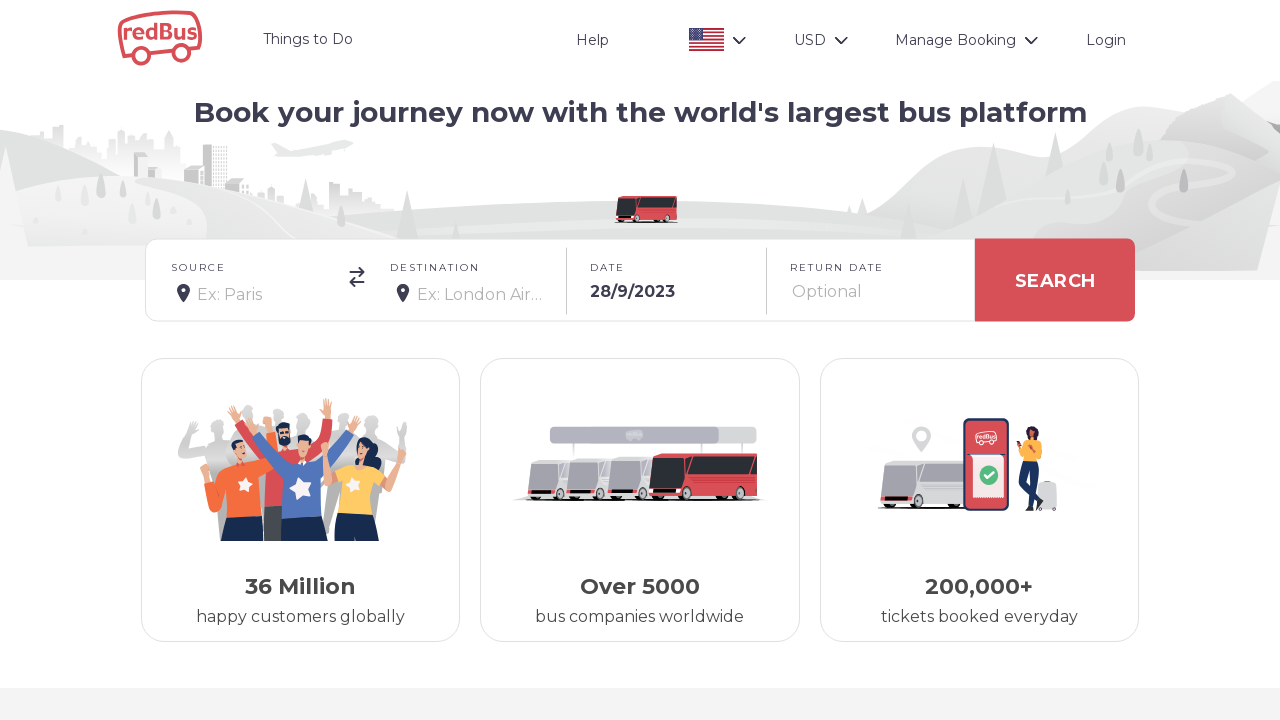